Navigates to the Selenium blog page and verifies the URL contains "blog"

Starting URL: https://www.selenium.dev/blog

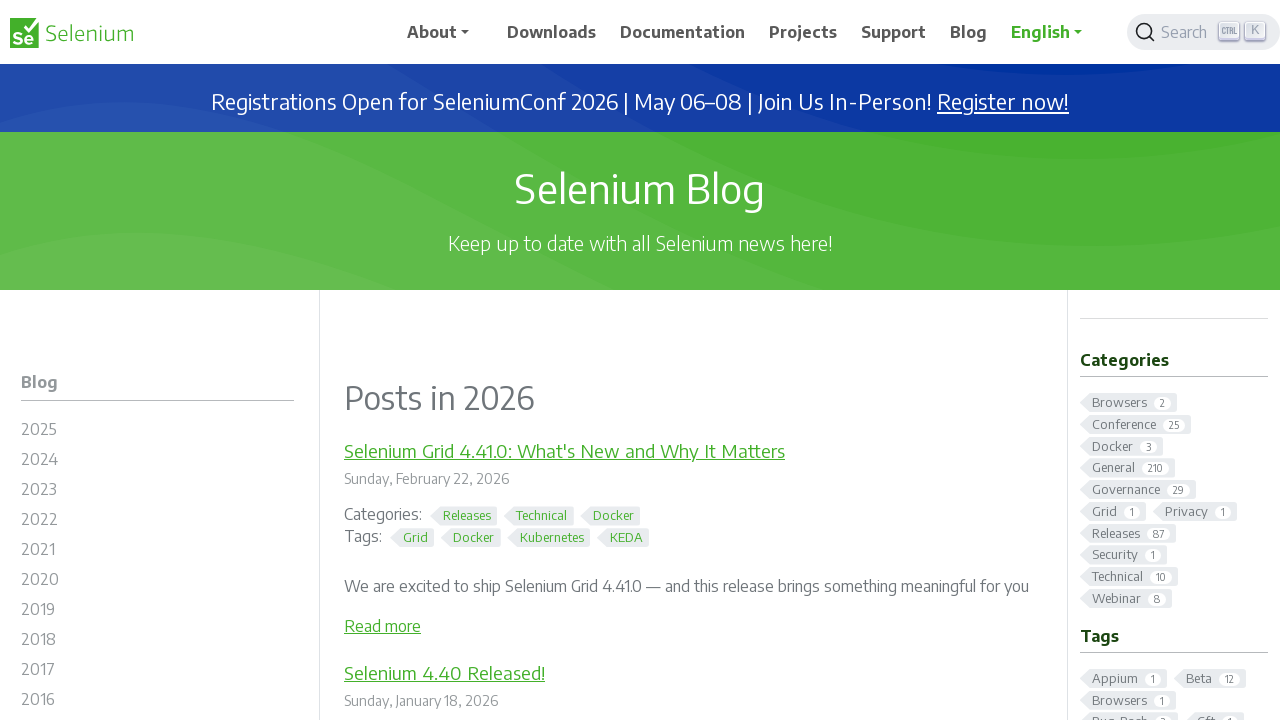

Navigated to Selenium blog page at https://www.selenium.dev/blog
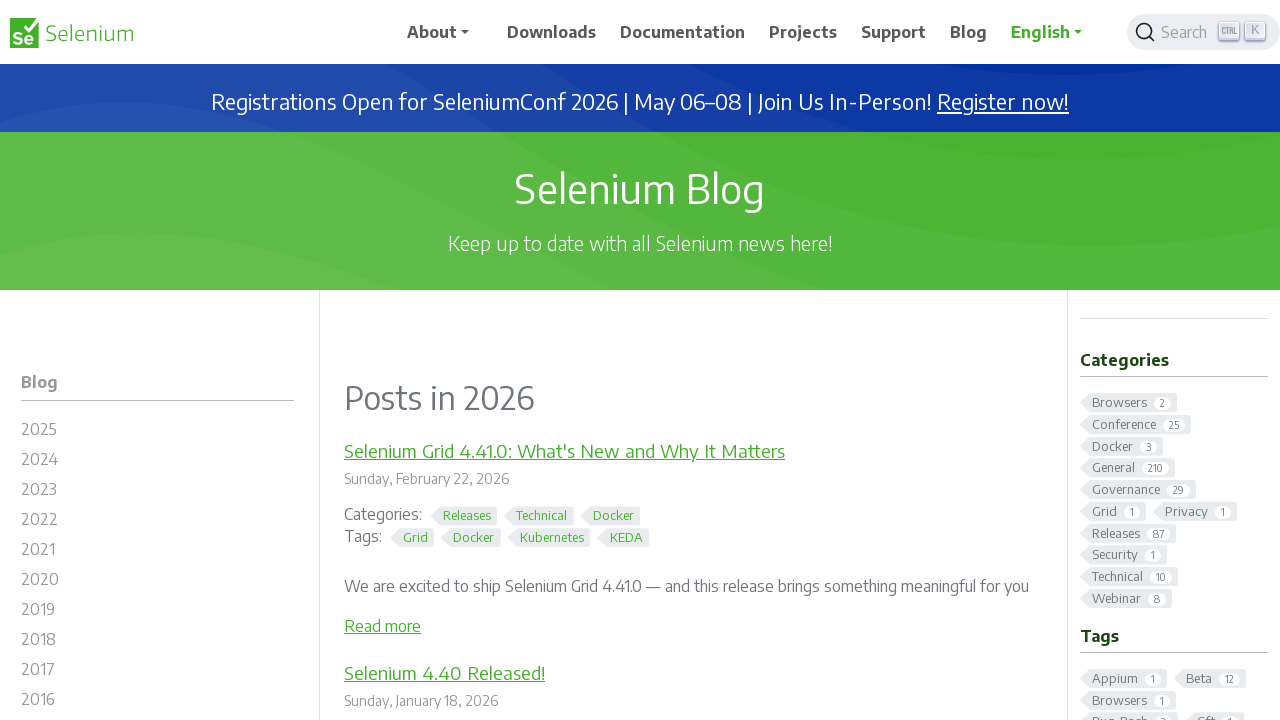

Verified that the URL contains 'blog'
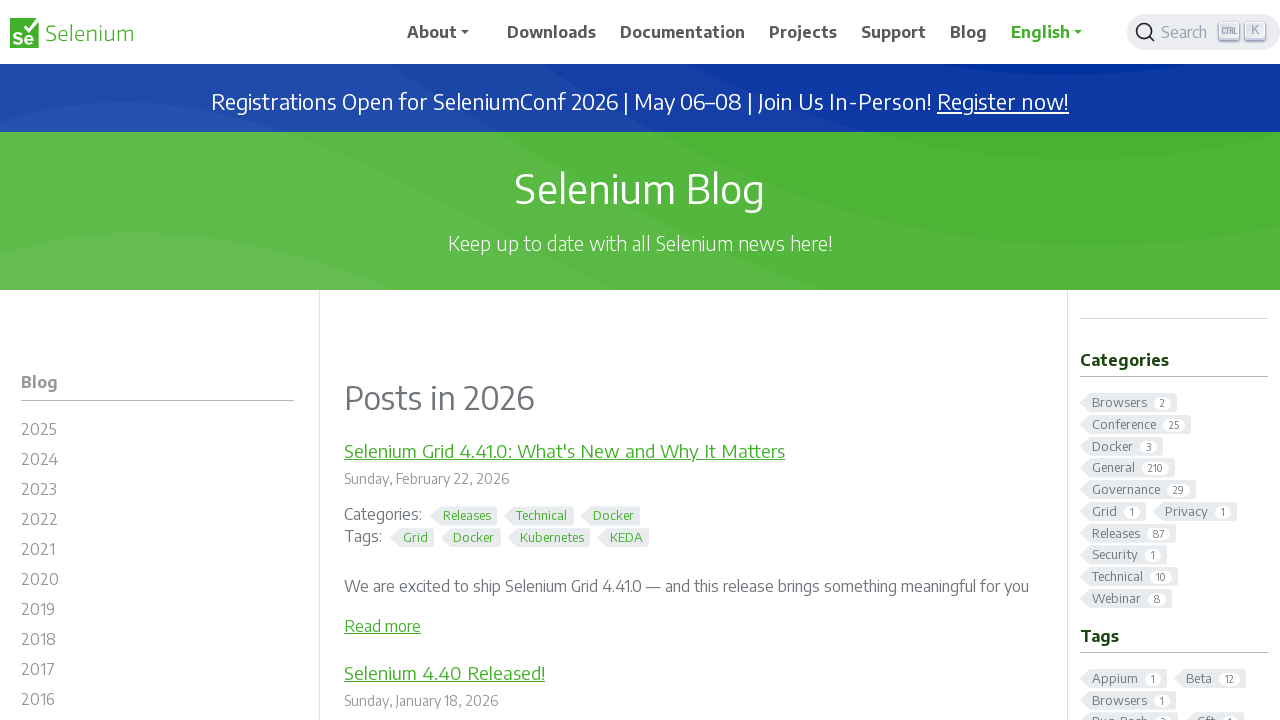

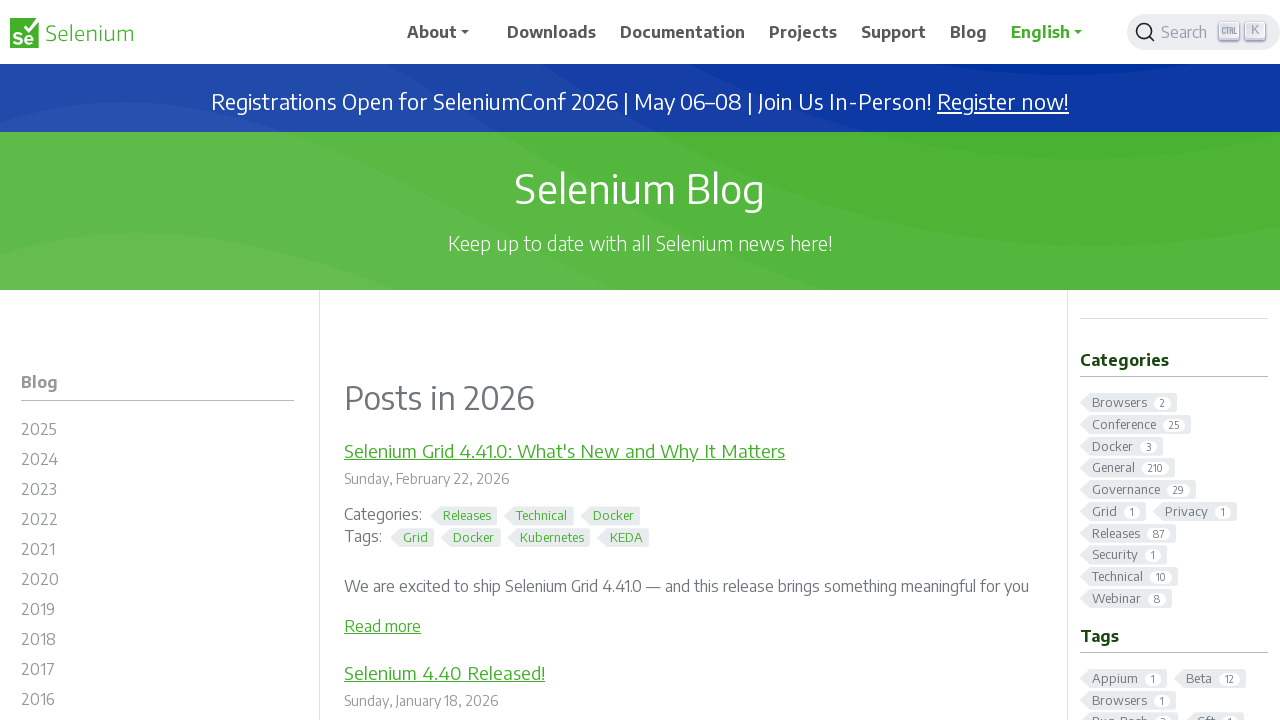